Tests finding an element by its name attribute and retrieves various attribute values

Starting URL: https://kristinek.github.io/site/examples/locators

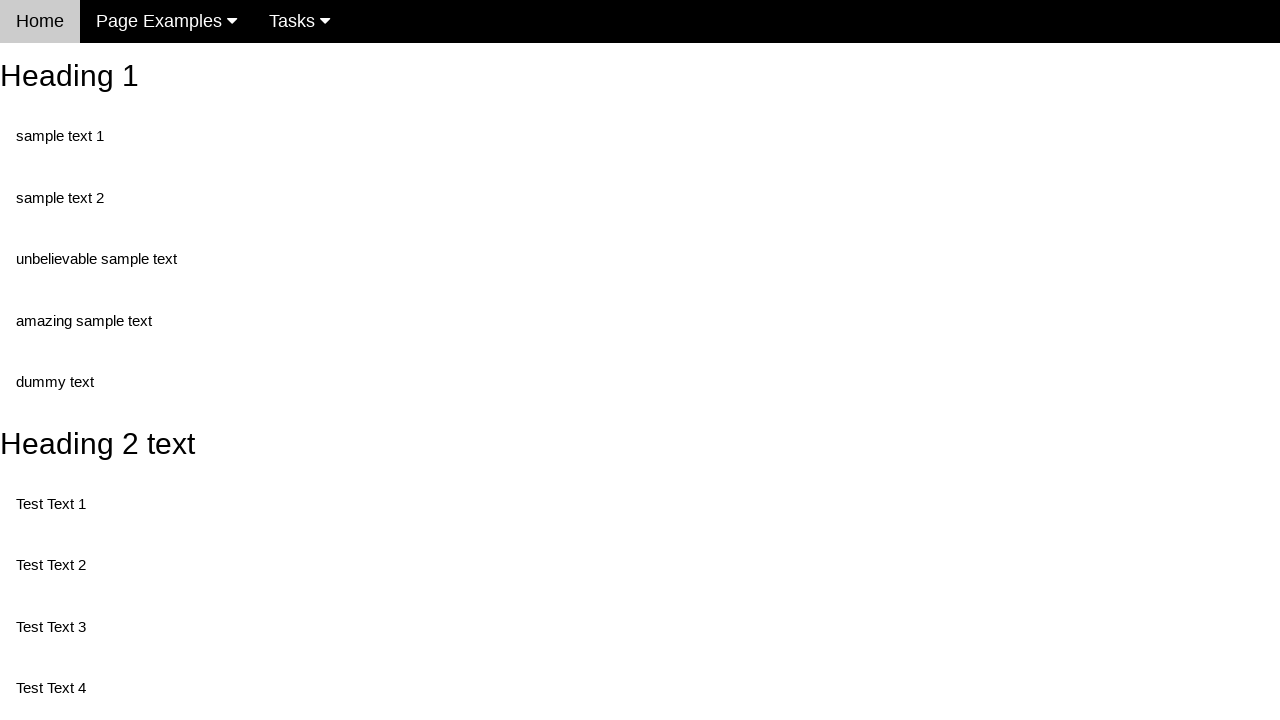

Navigated to locators example page
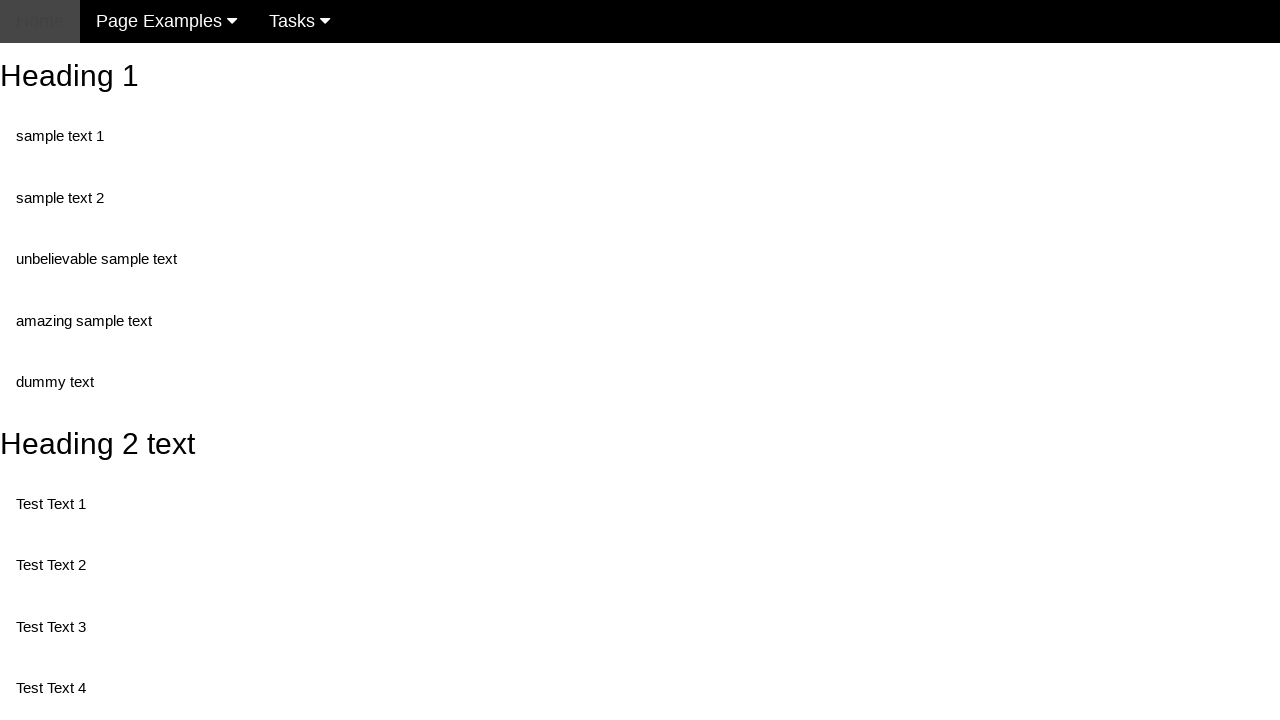

Located element by name attribute 'randomButton1'
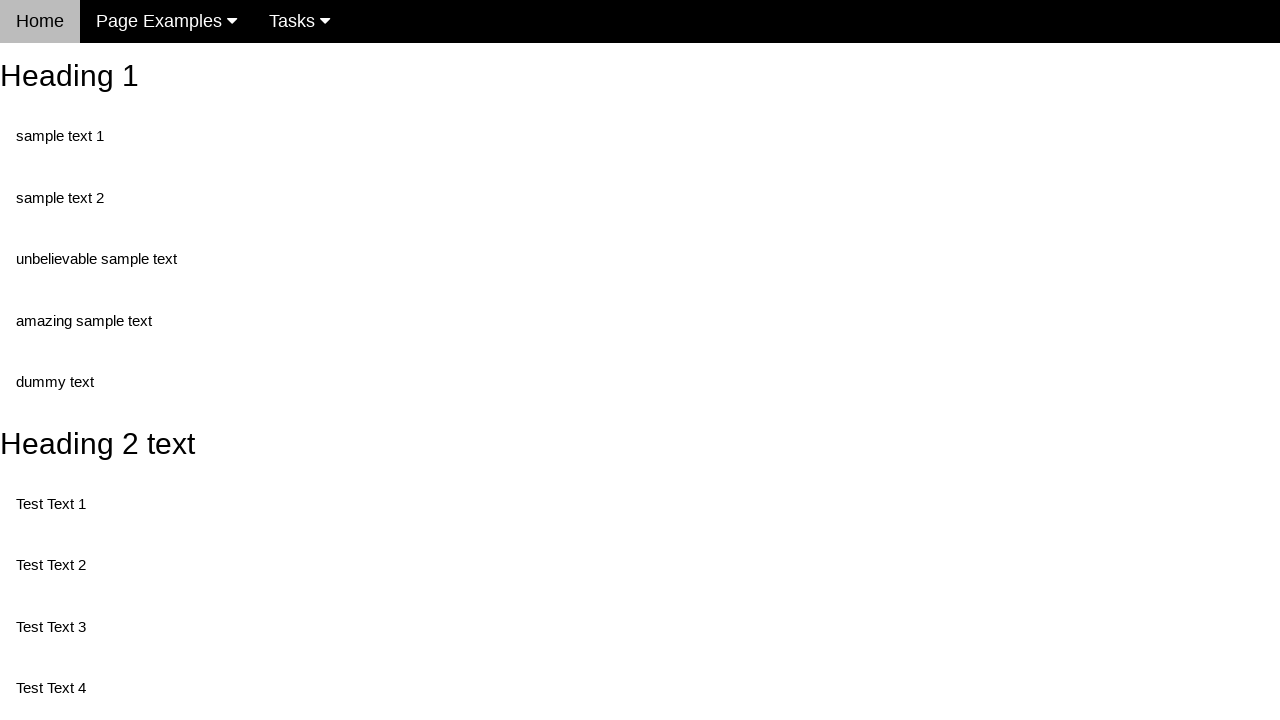

Retrieved 'value' attribute from button element
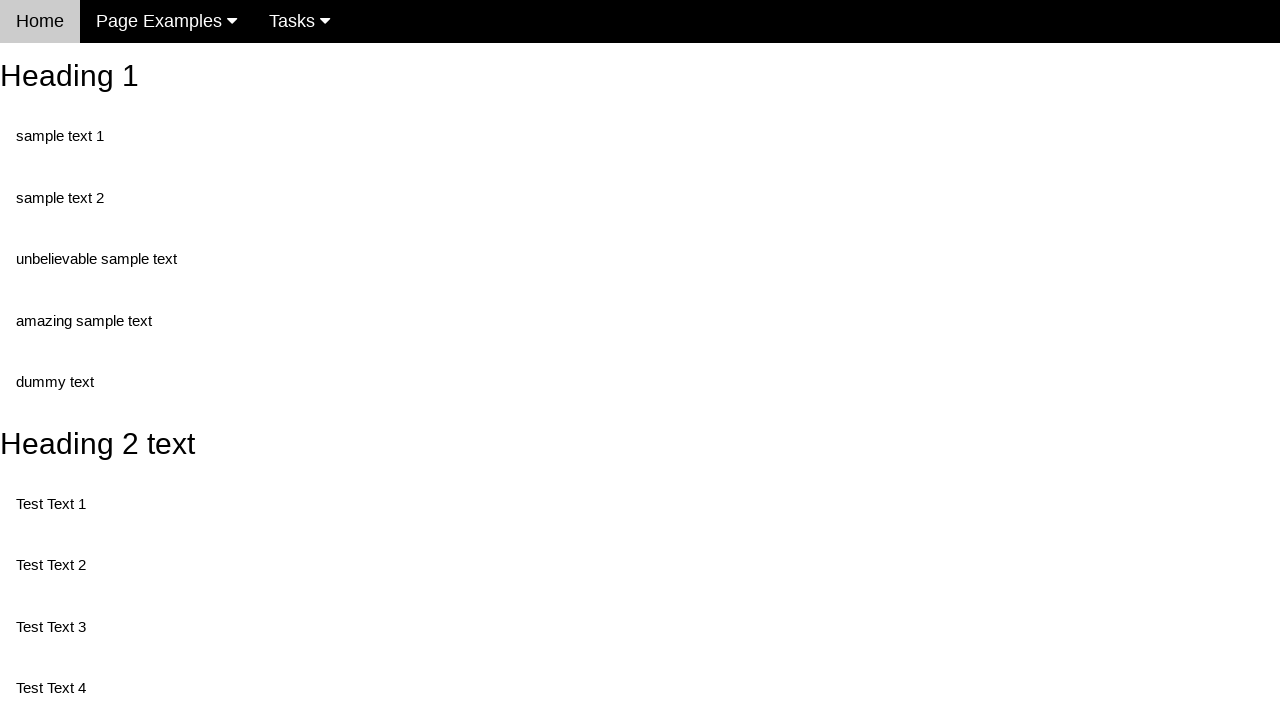

Retrieved 'type' attribute from button element
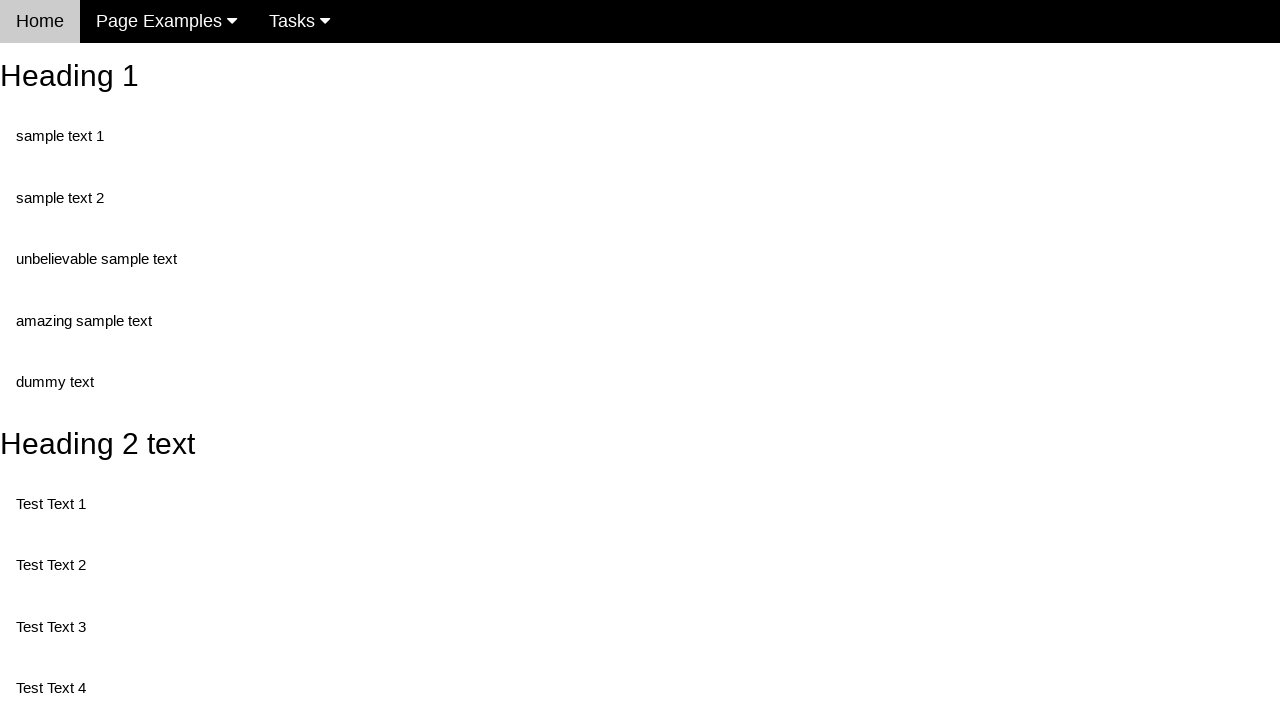

Retrieved 'name' attribute from button element
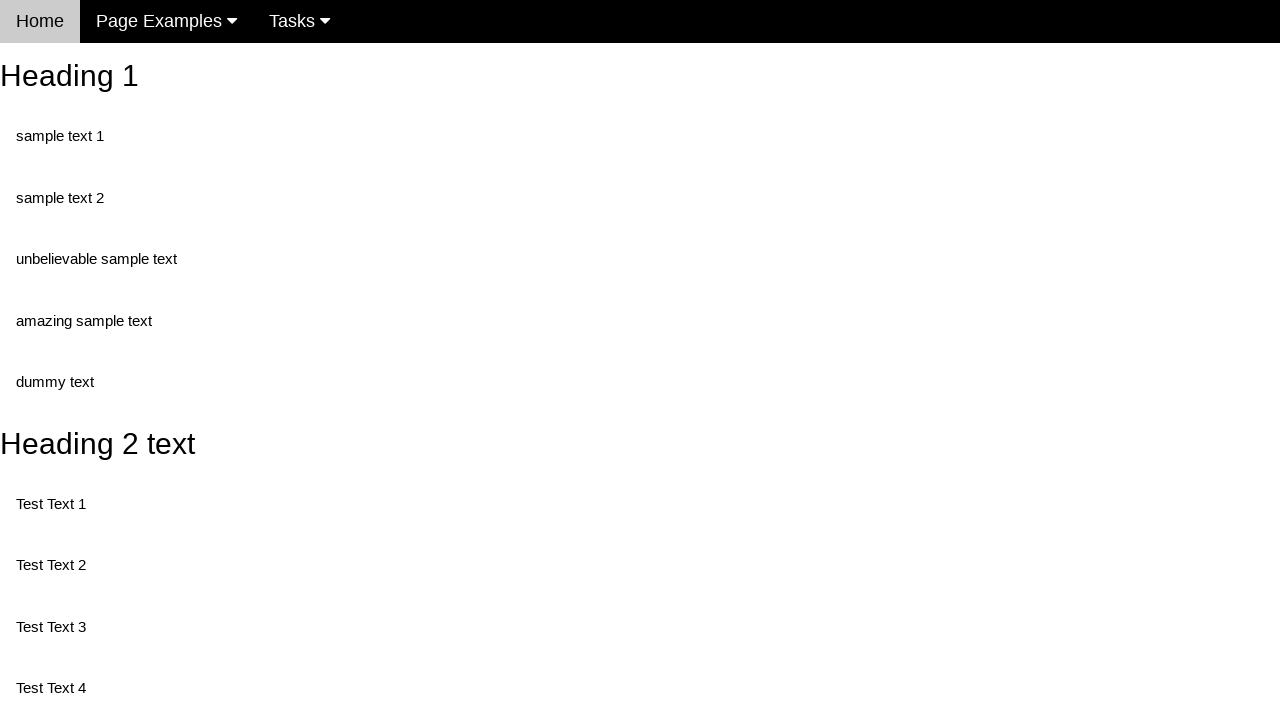

Retrieved 'id' attribute from button element
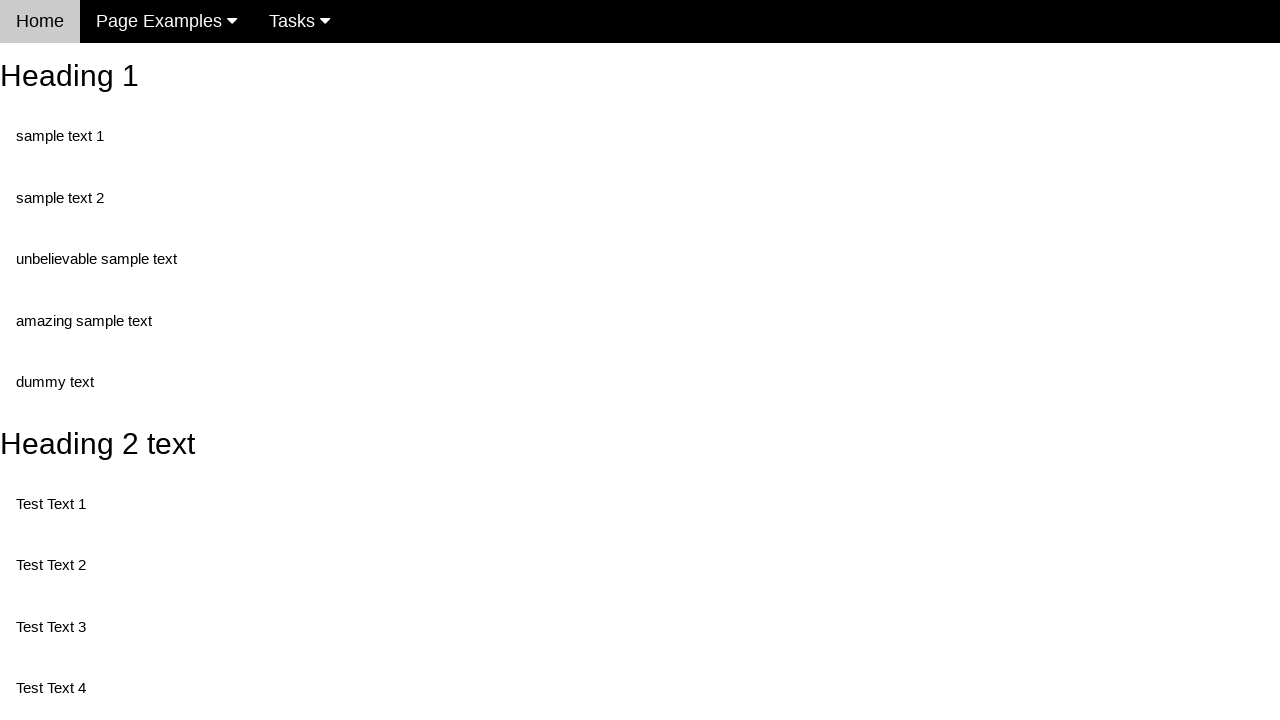

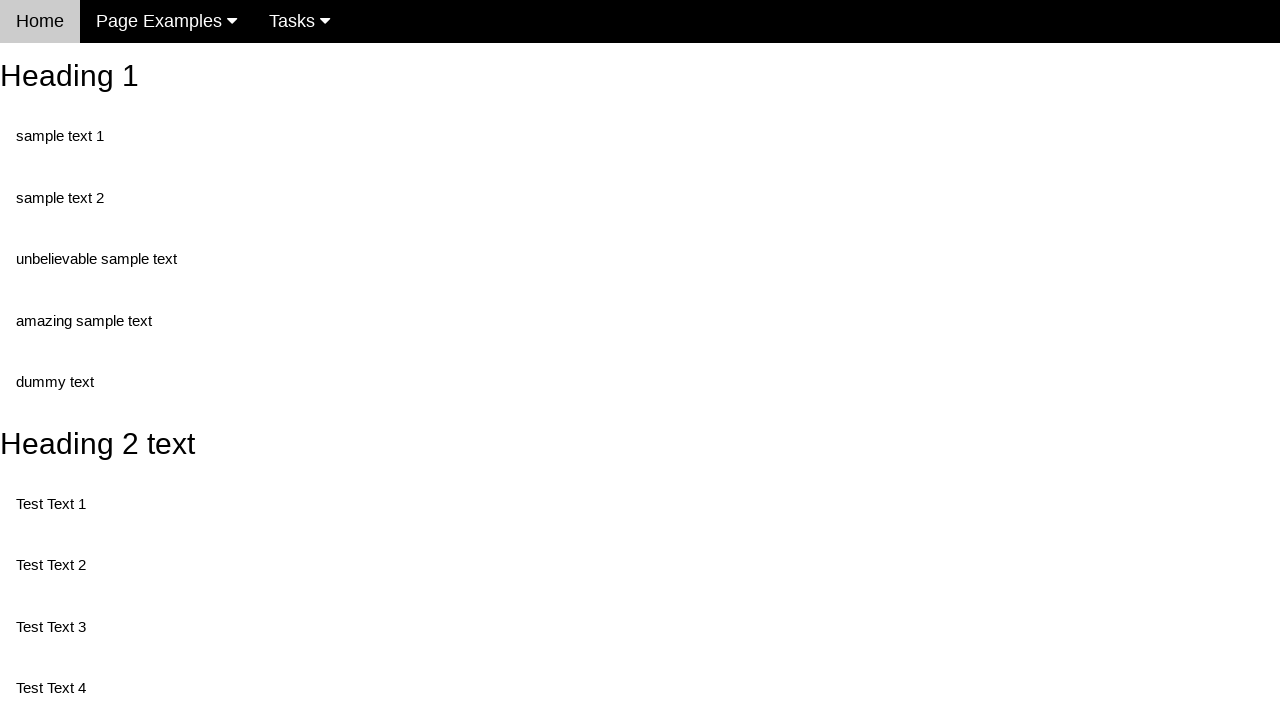